Tests email validation on Ubuntu login form without actually logging in

Starting URL: https://login.ubuntu.com/

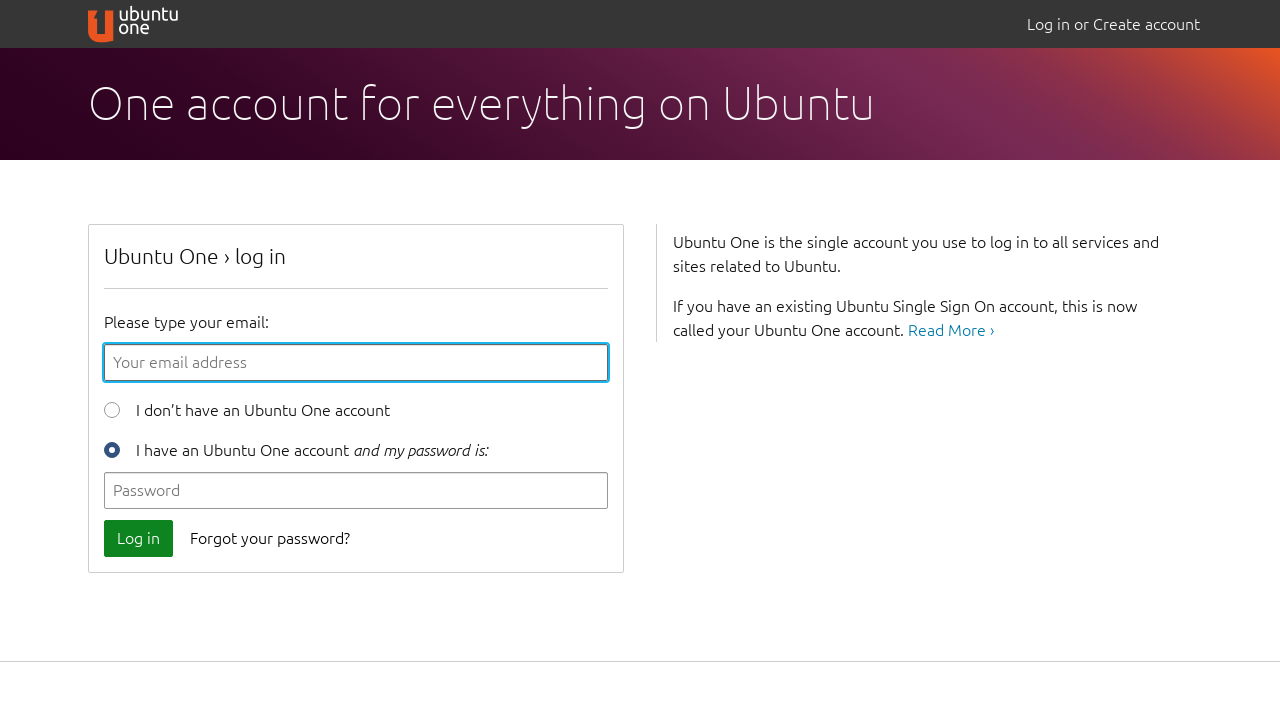

Filled email field with invalid format 'a' on //input[@id='id_email' and @placeholder='Your email address']
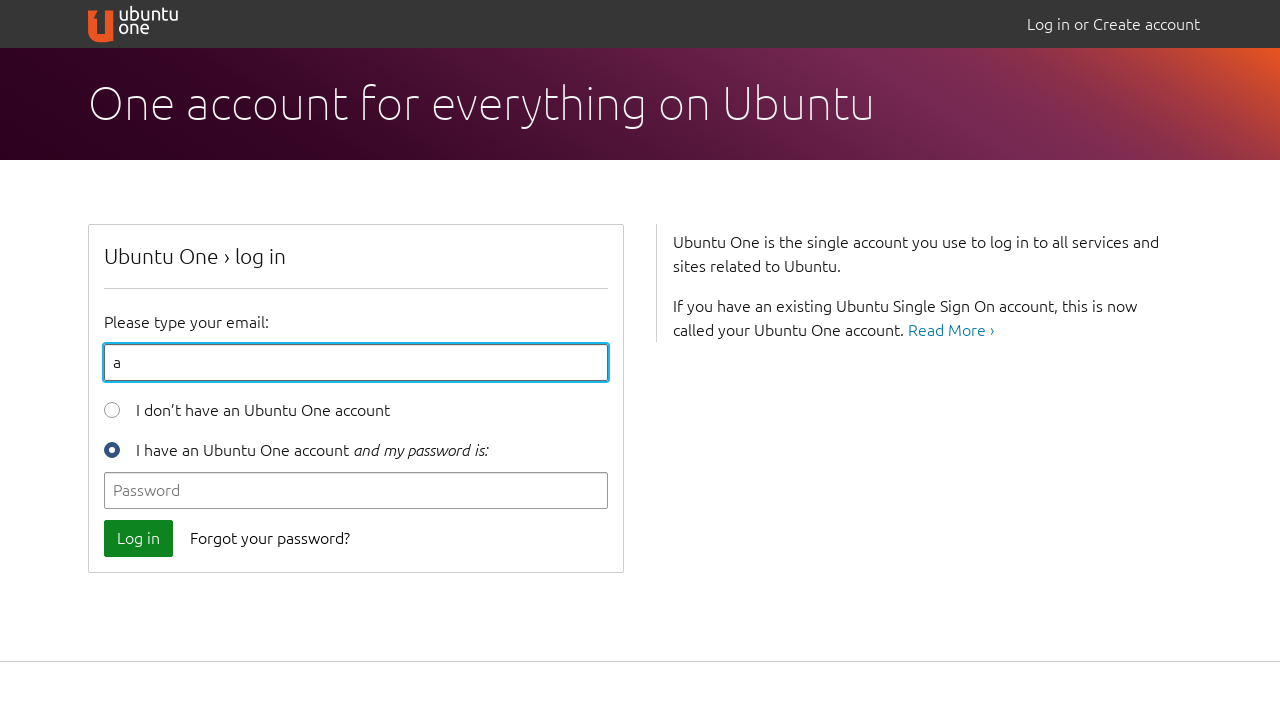

Clicked Log in button to trigger email validation at (138, 538) on xpath=//span[text() = 'Log in']
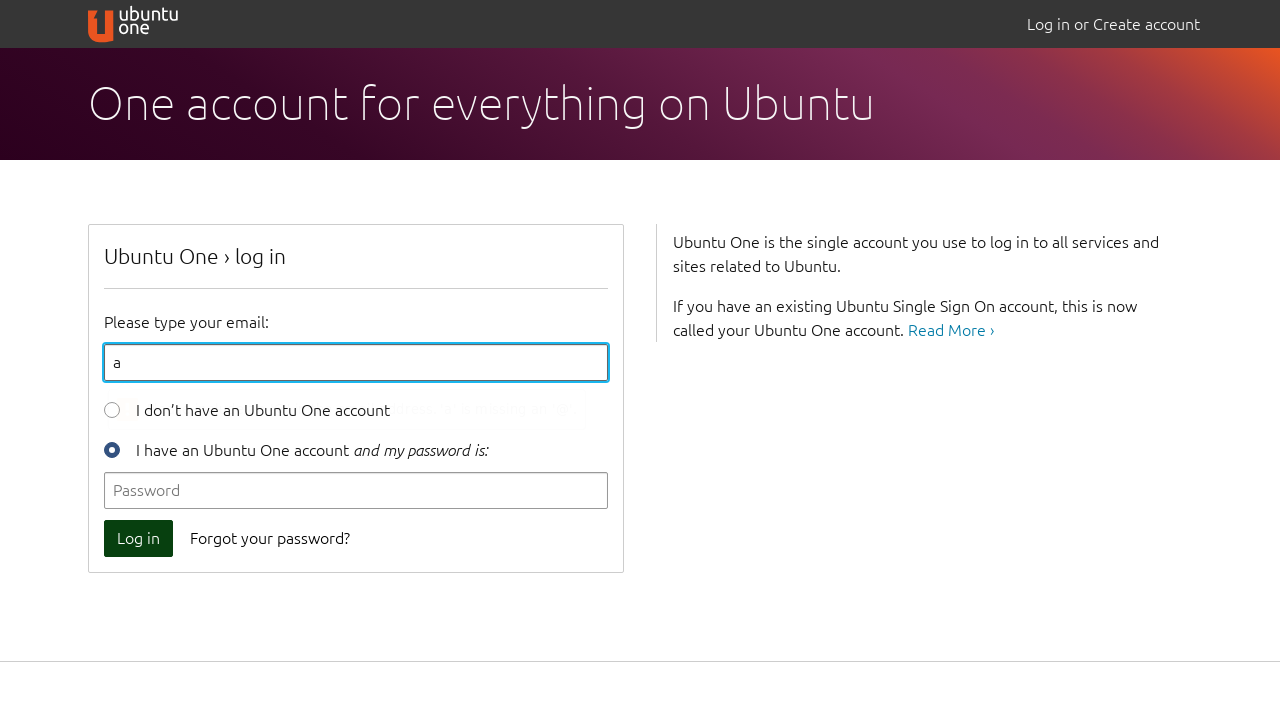

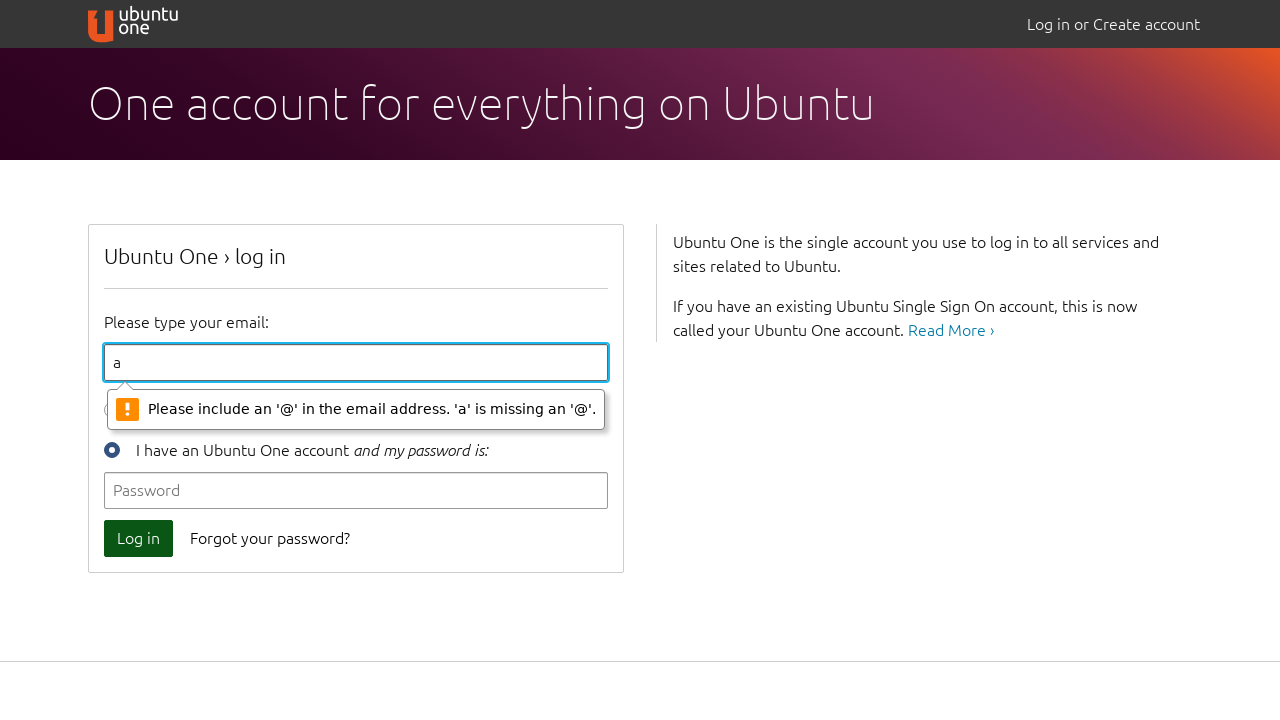